Verifies that product names are visible on the page by checking that product title elements are displayed and contain non-empty text

Starting URL: https://www.demoblaze.com/index.html

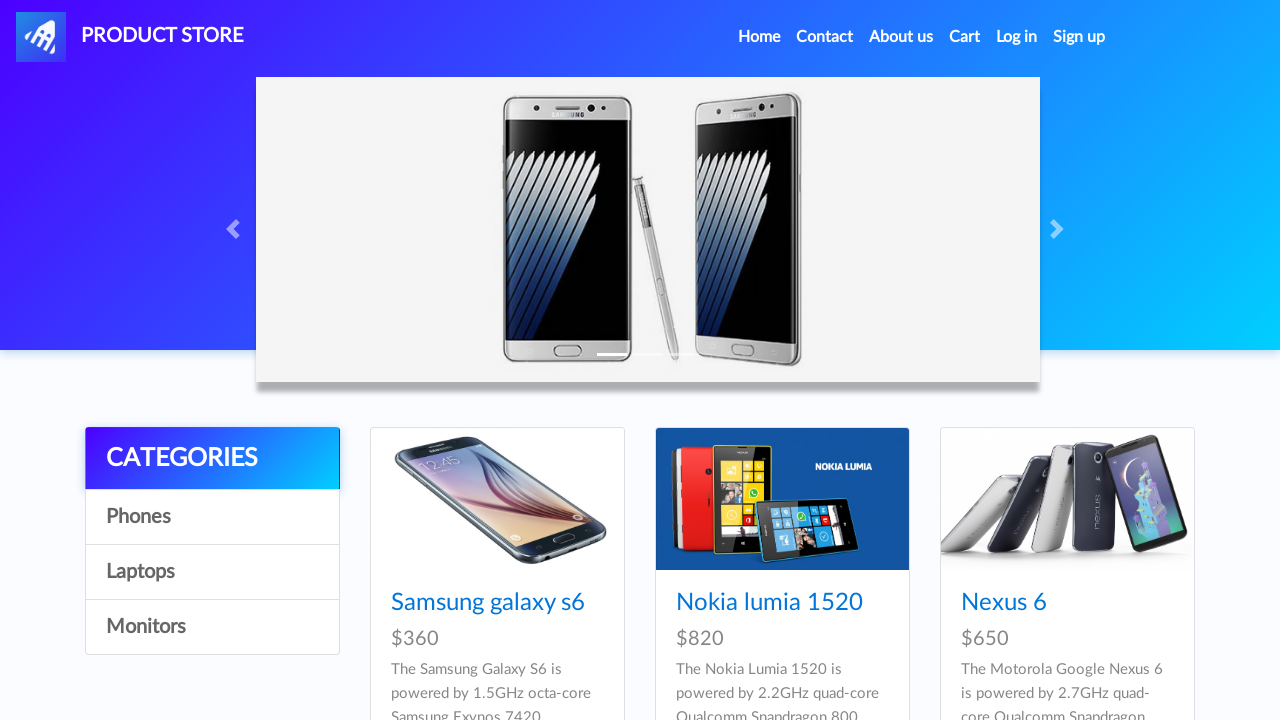

Waited for product title elements to load
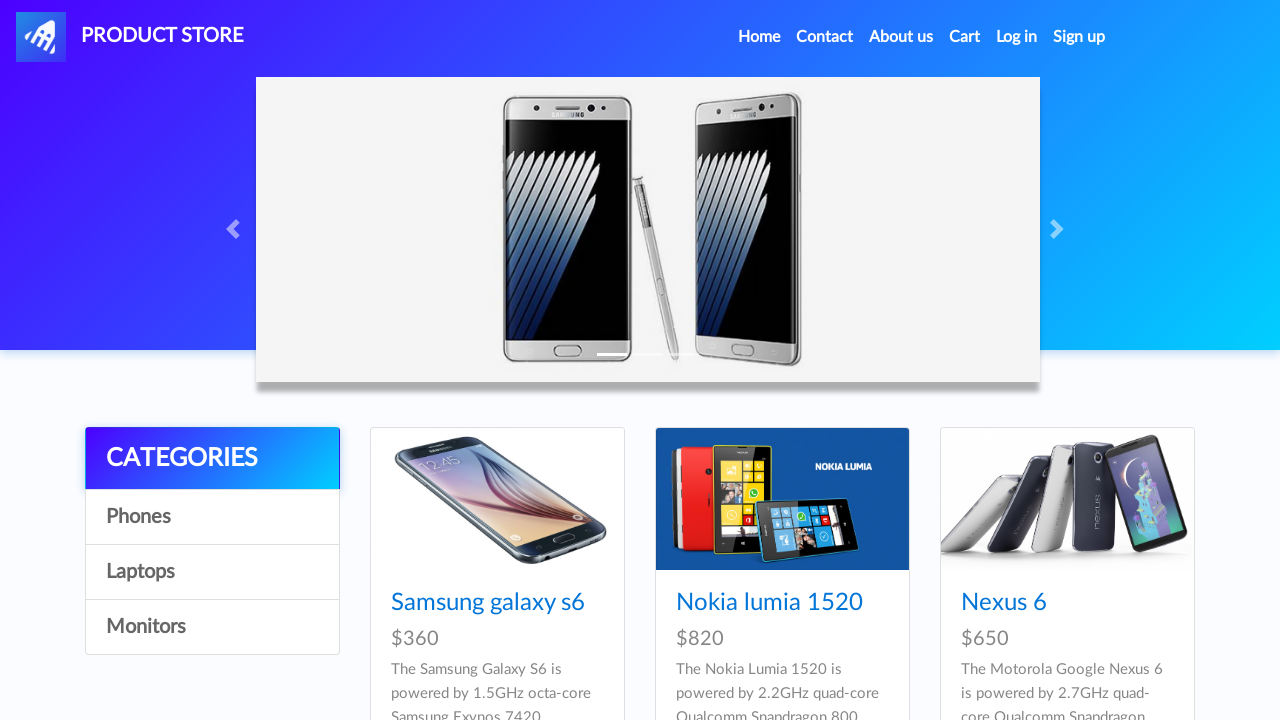

Retrieved all product title elements from the page
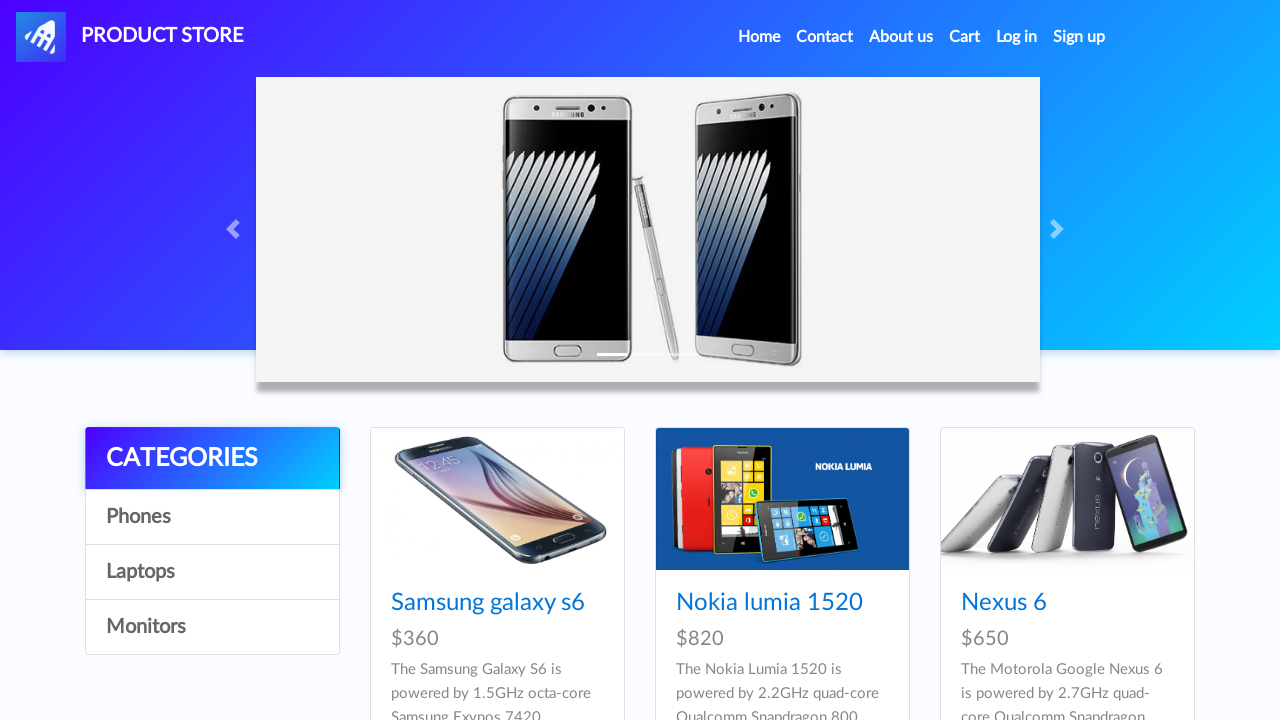

Verified that at least one product title exists (count: 9)
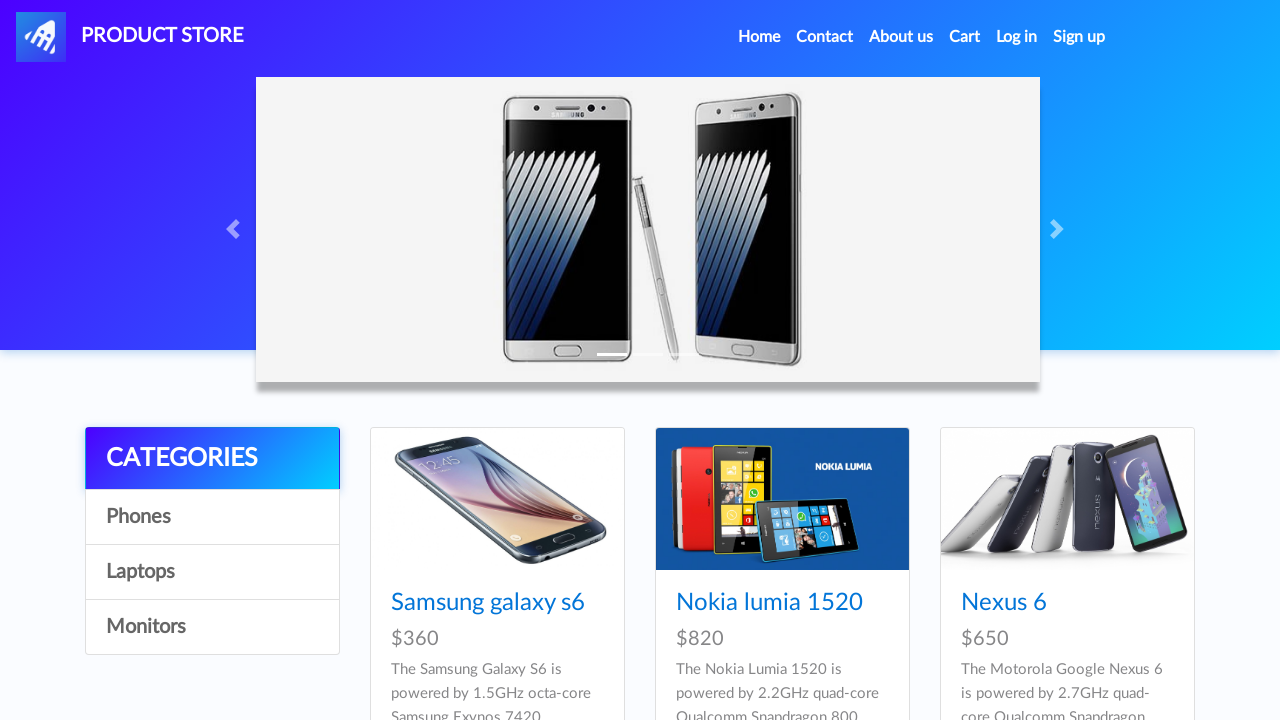

Verified product title is visible
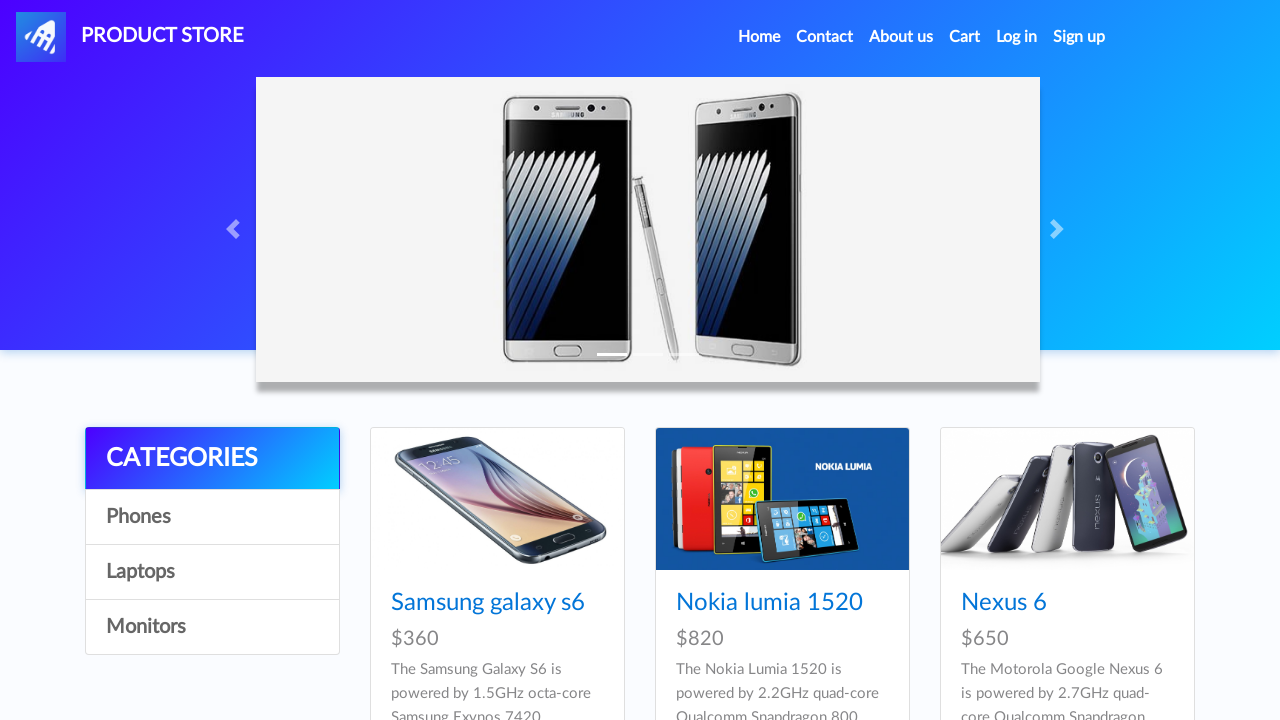

Verified product title contains non-empty text: 'Samsung galaxy s6'
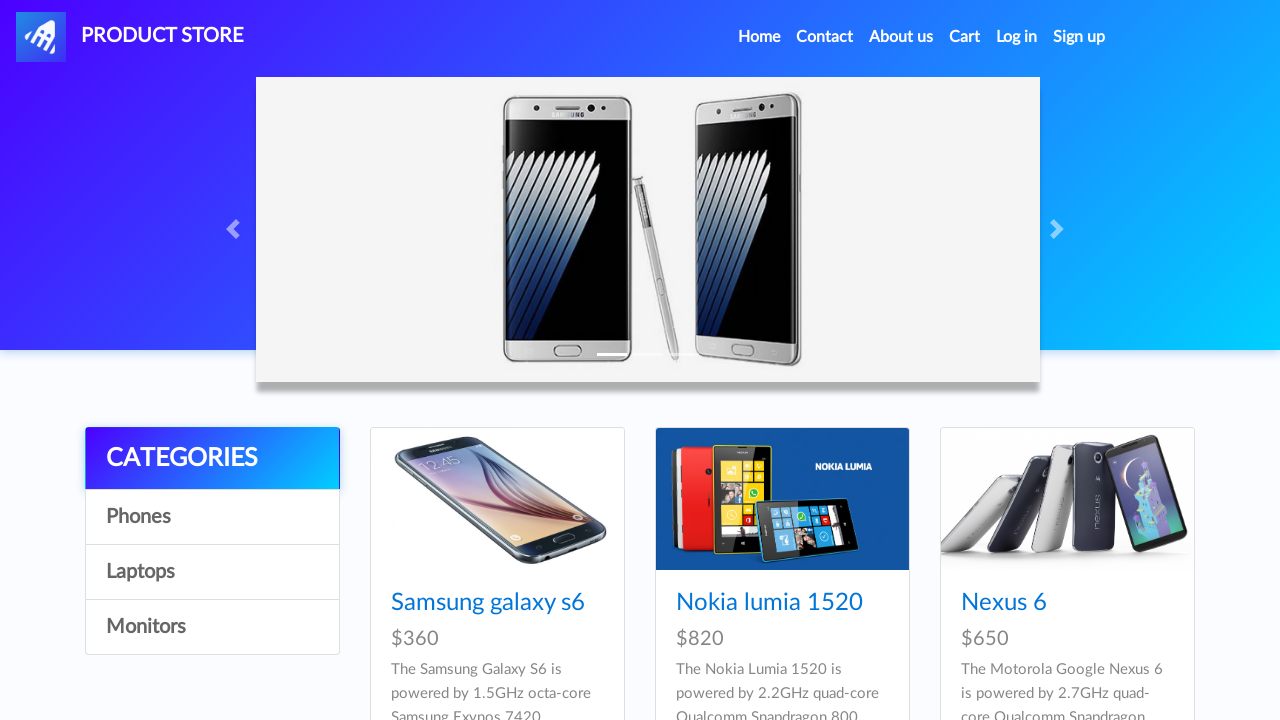

Verified product title is visible
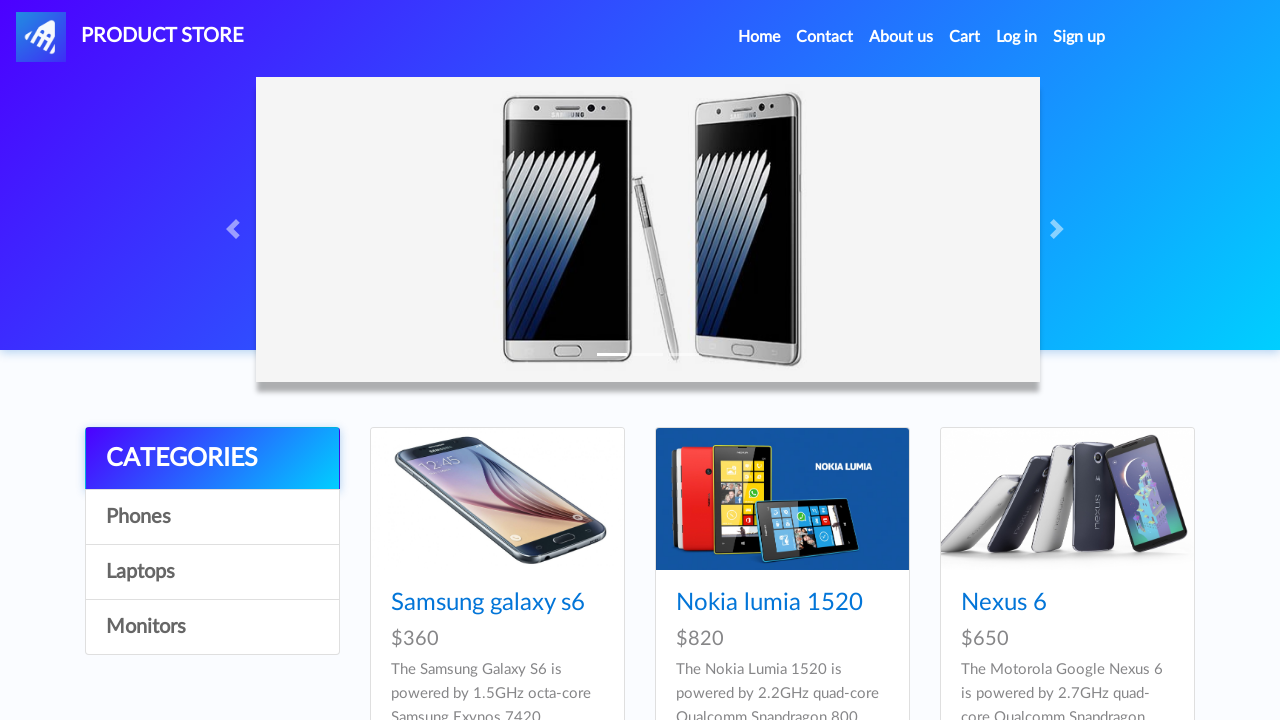

Verified product title contains non-empty text: 'Nokia lumia 1520'
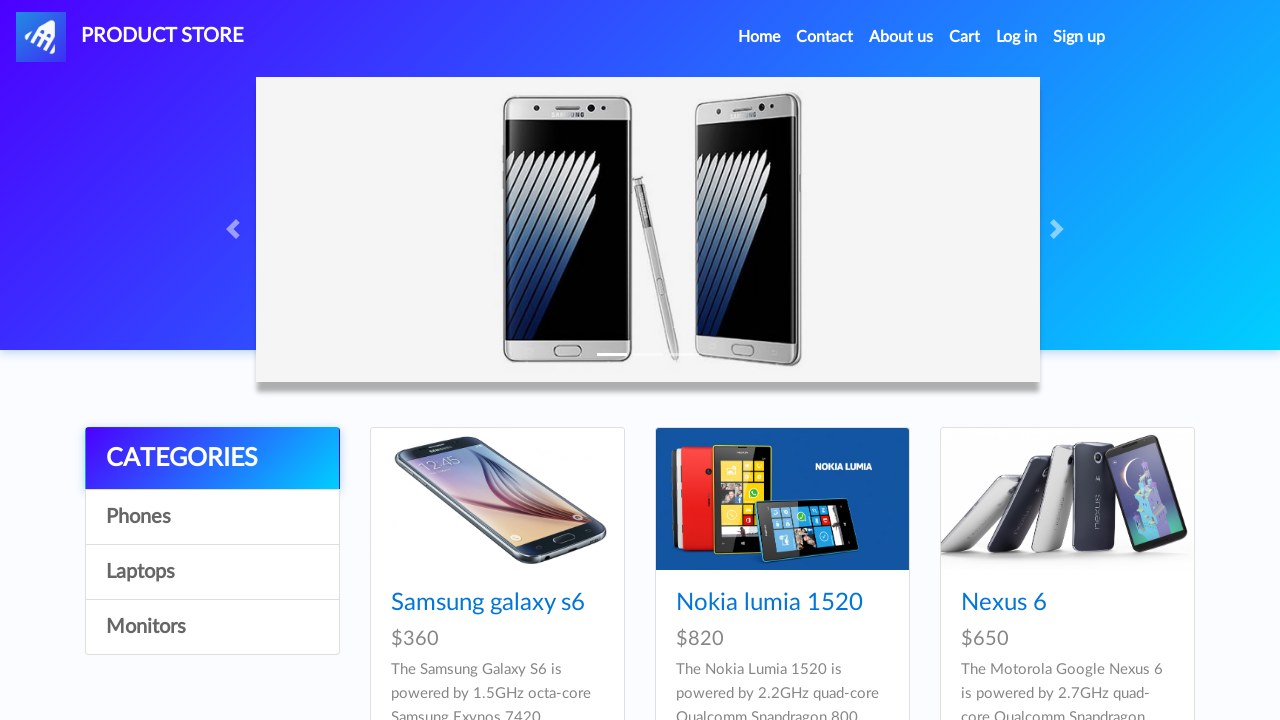

Verified product title is visible
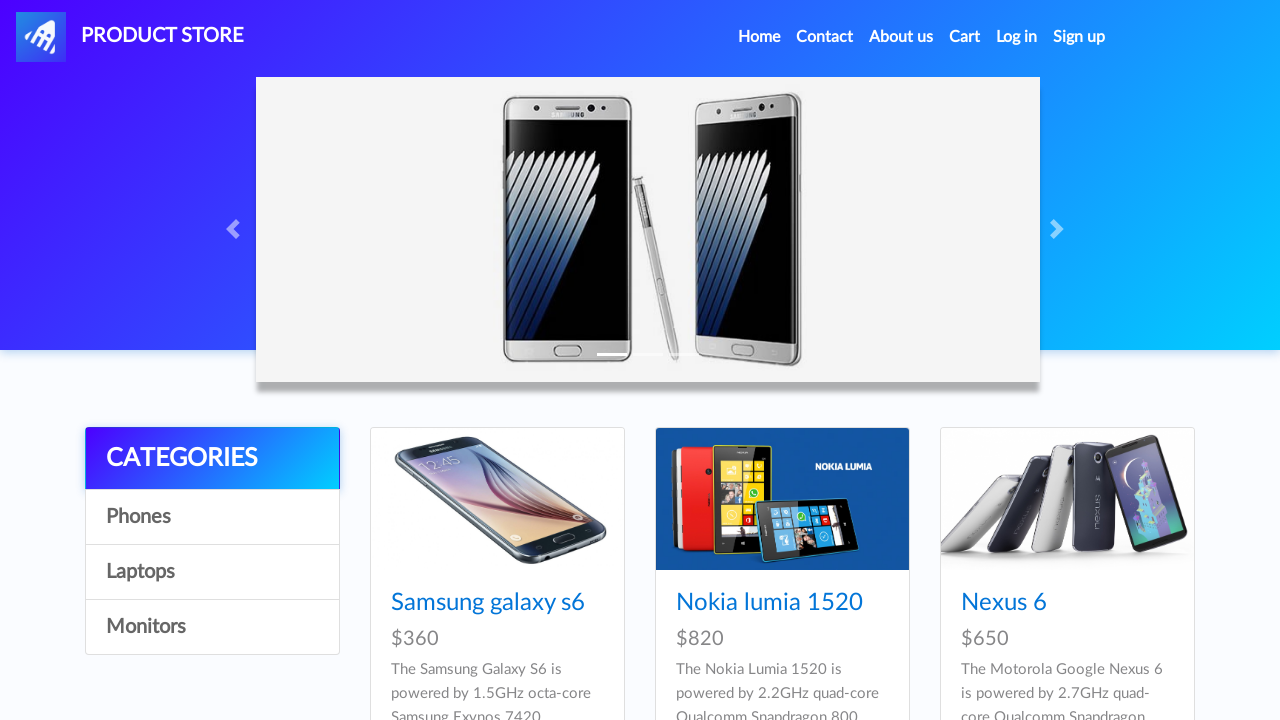

Verified product title contains non-empty text: 'Nexus 6'
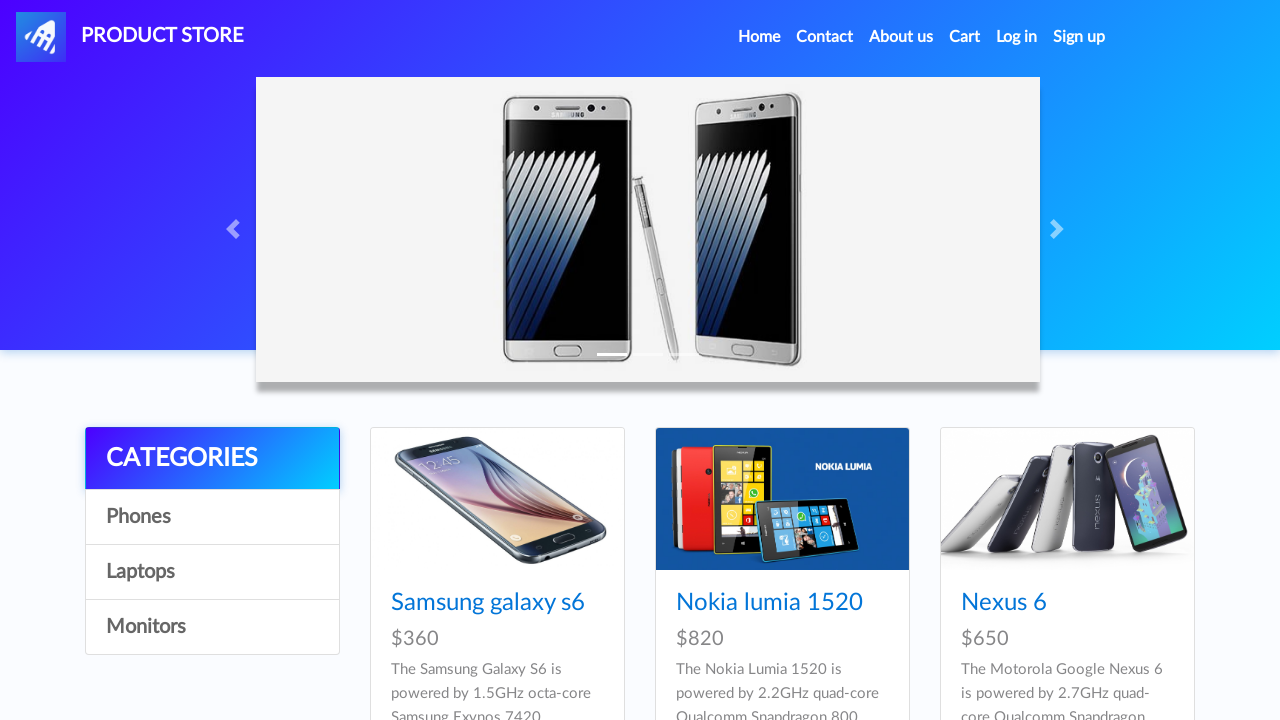

Verified product title is visible
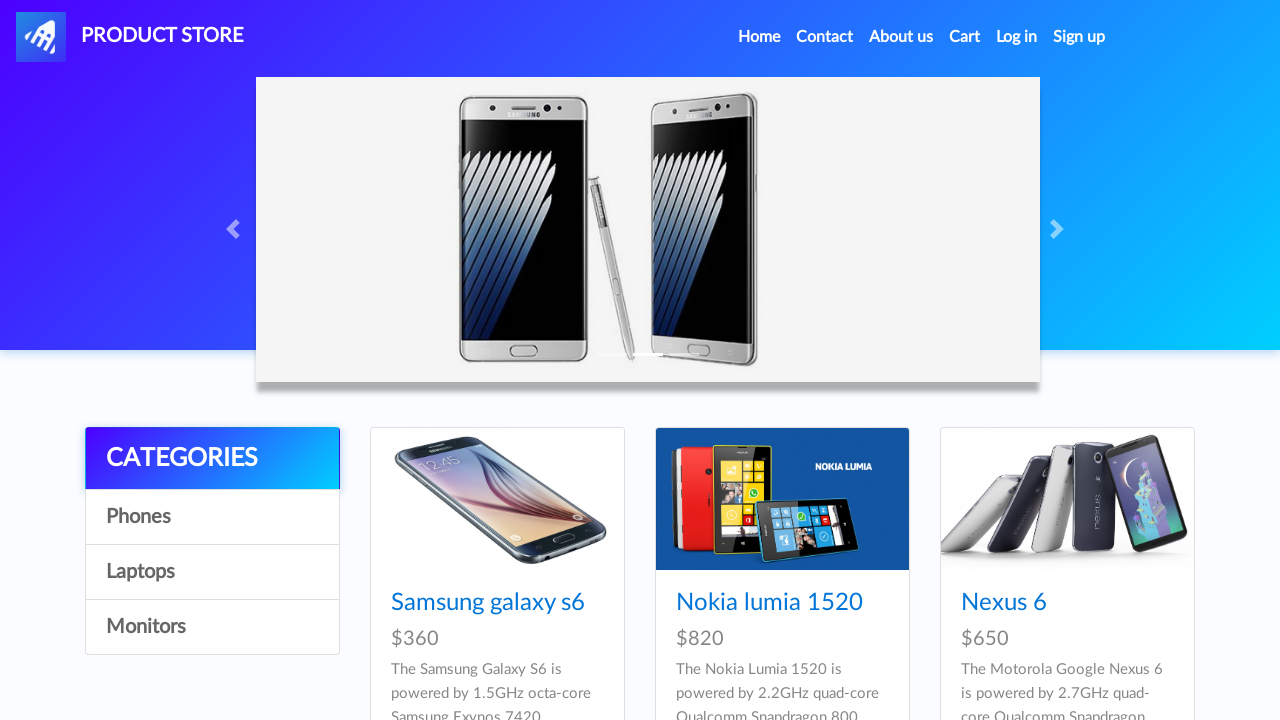

Verified product title contains non-empty text: 'Samsung galaxy s7'
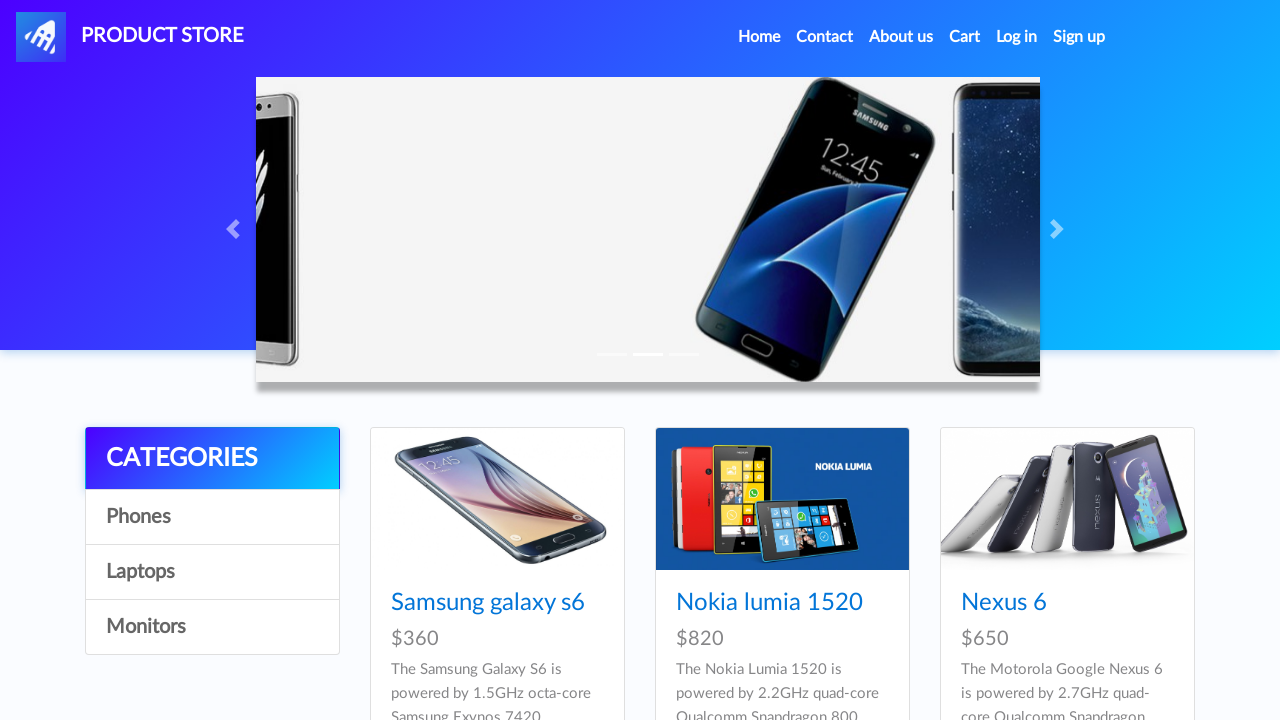

Verified product title is visible
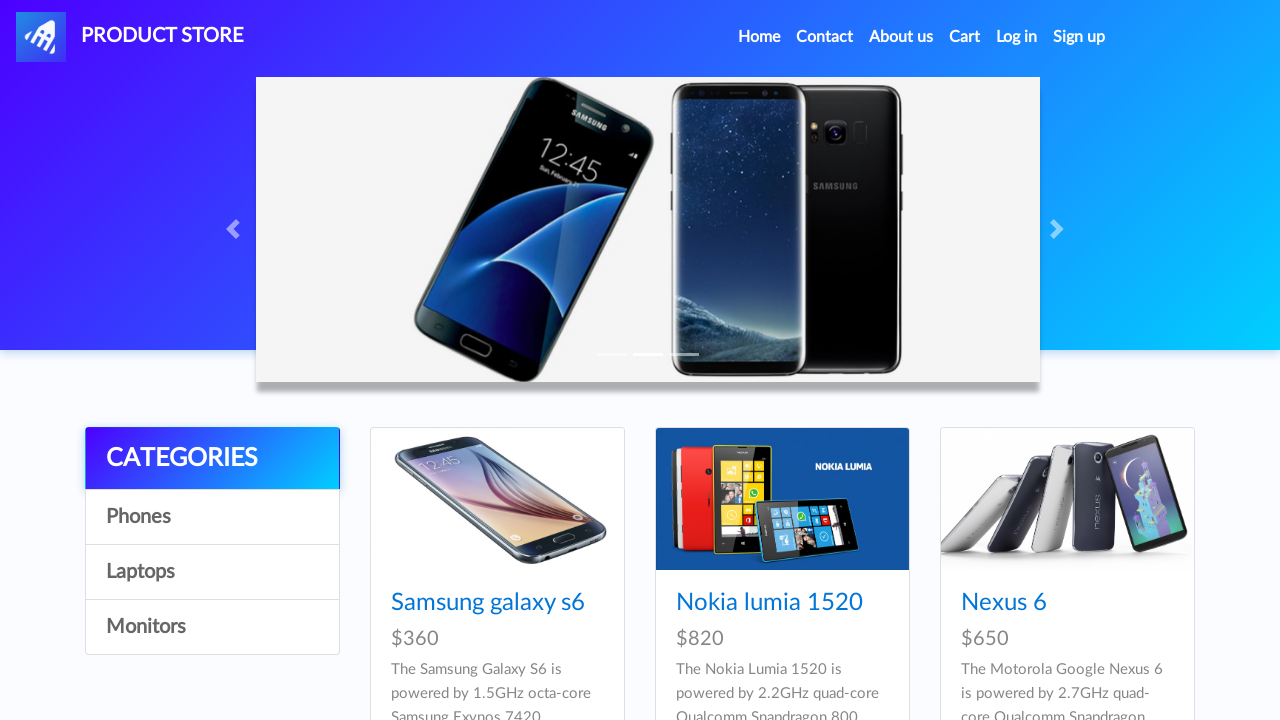

Verified product title contains non-empty text: 'Iphone 6 32gb'
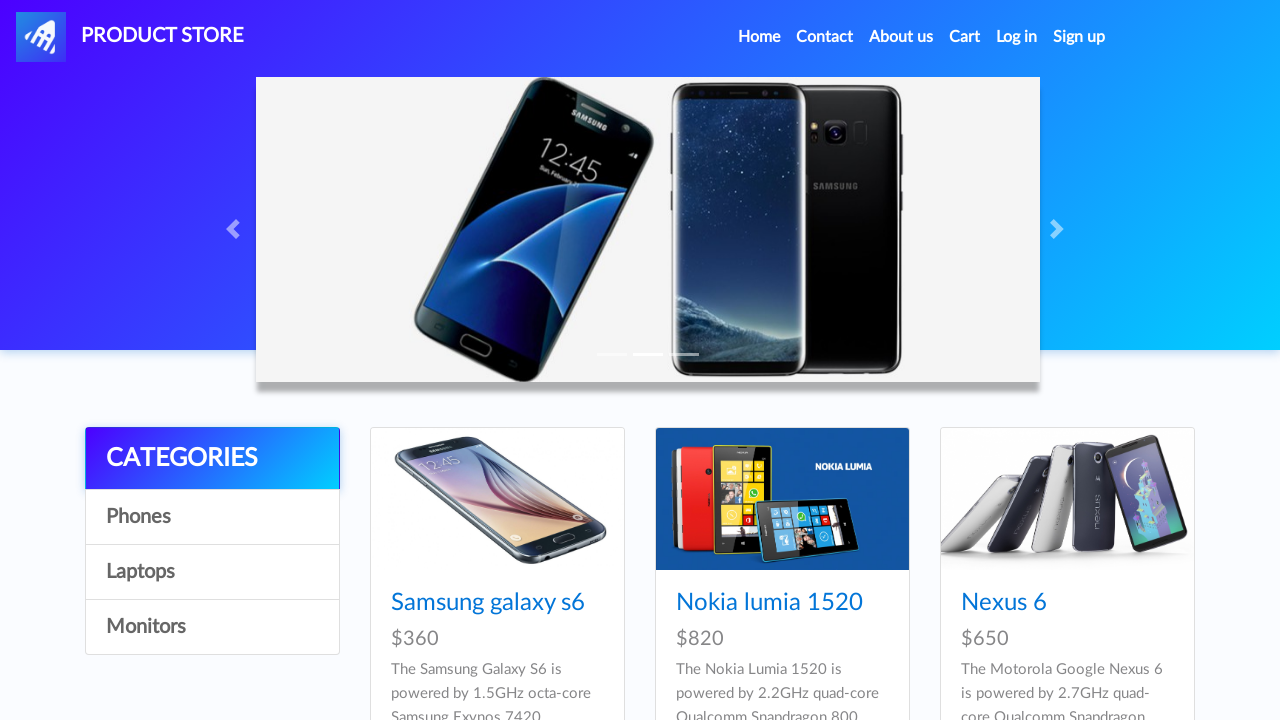

Verified product title is visible
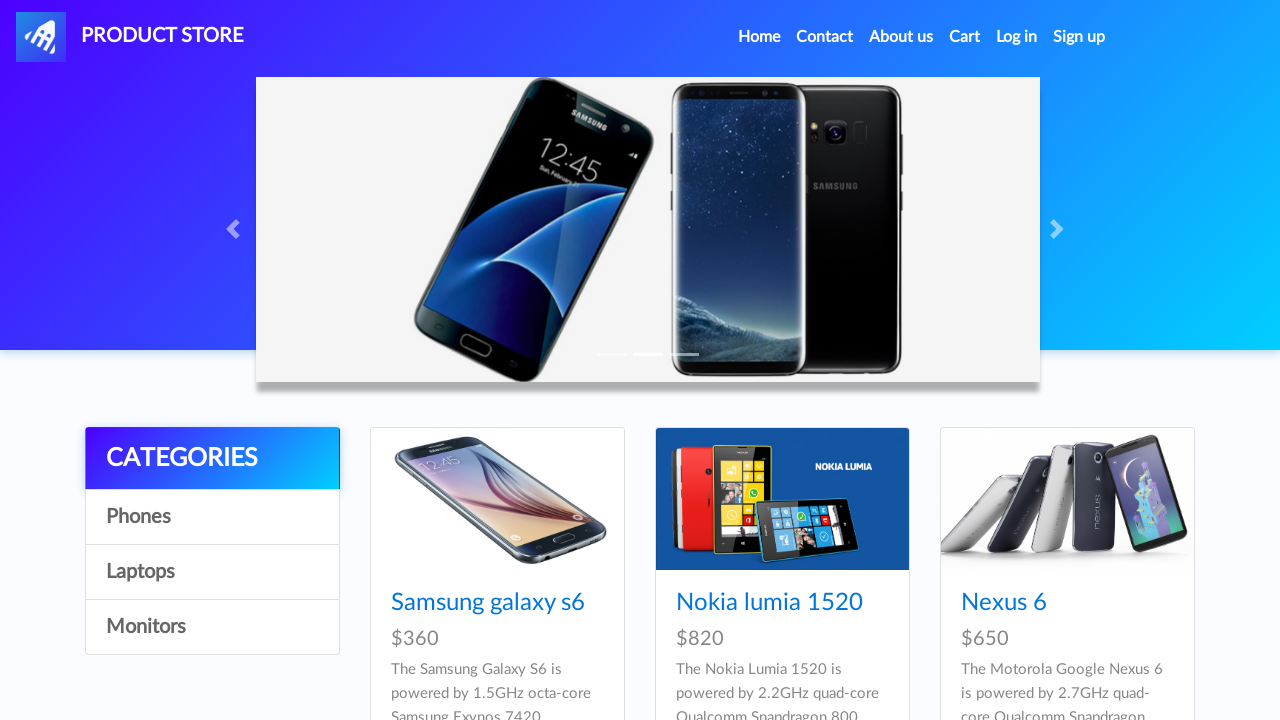

Verified product title contains non-empty text: 'Sony xperia z5'
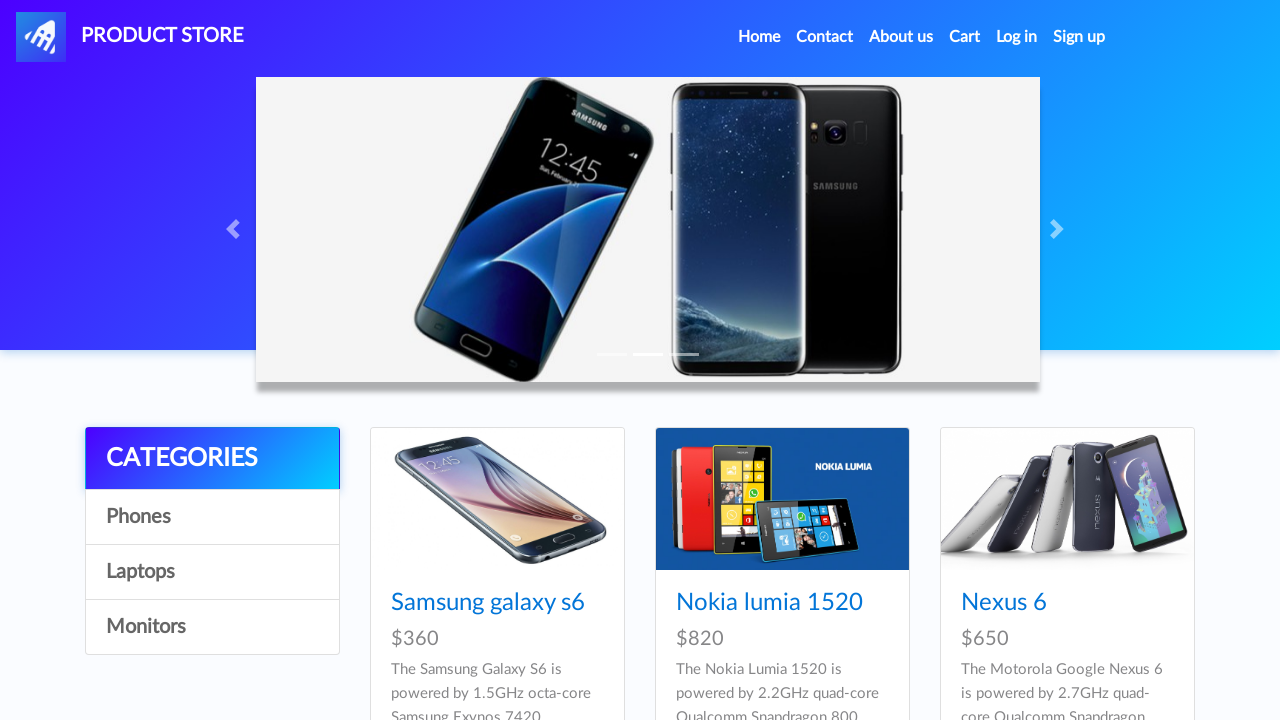

Verified product title is visible
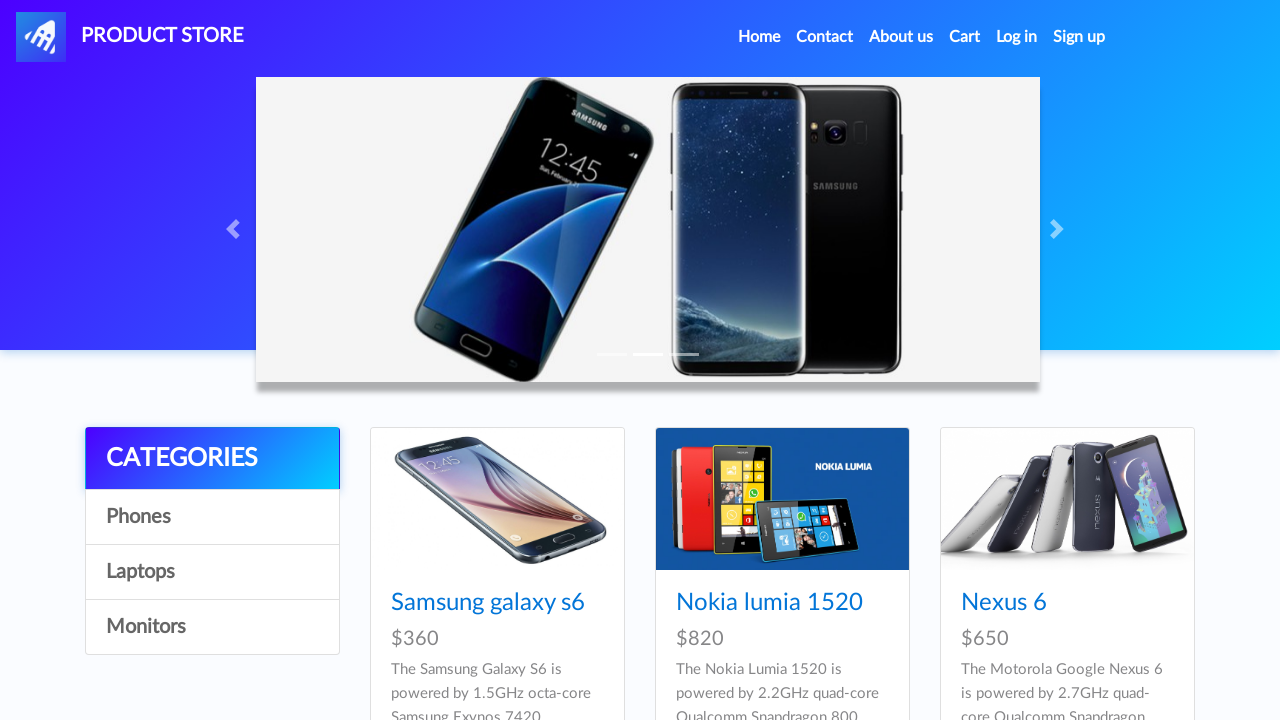

Verified product title contains non-empty text: 'HTC One M9'
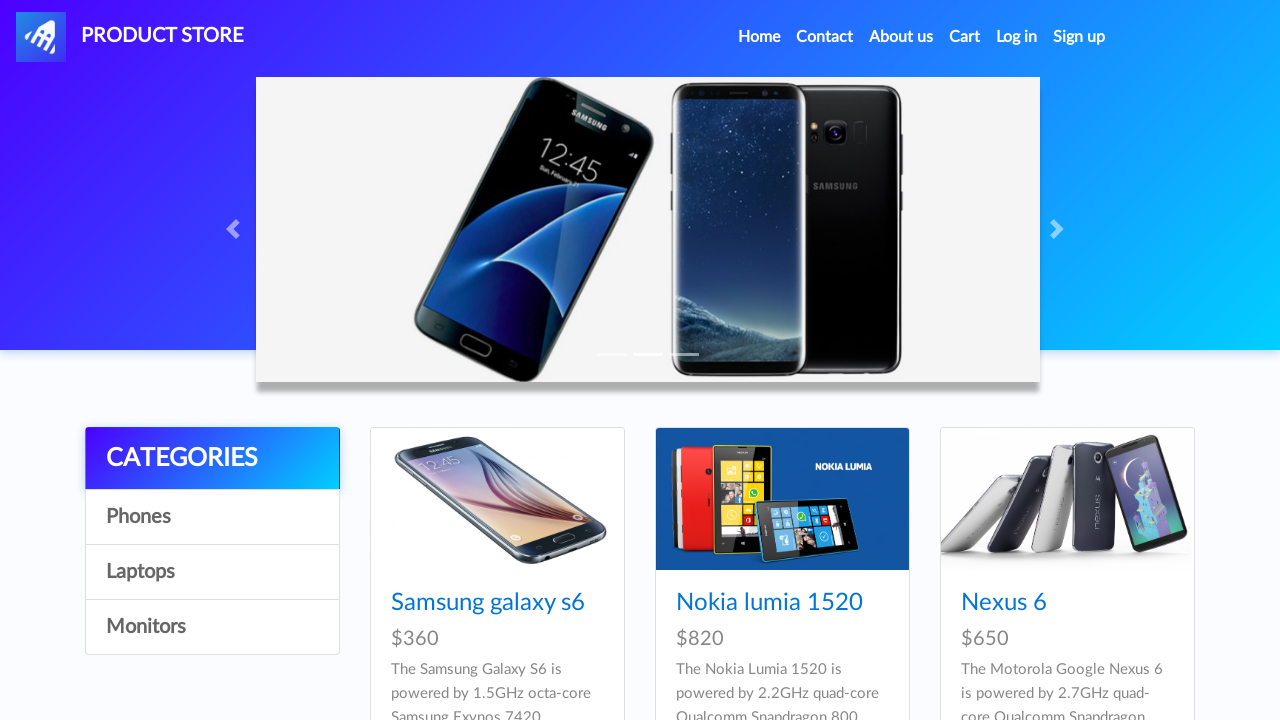

Verified product title is visible
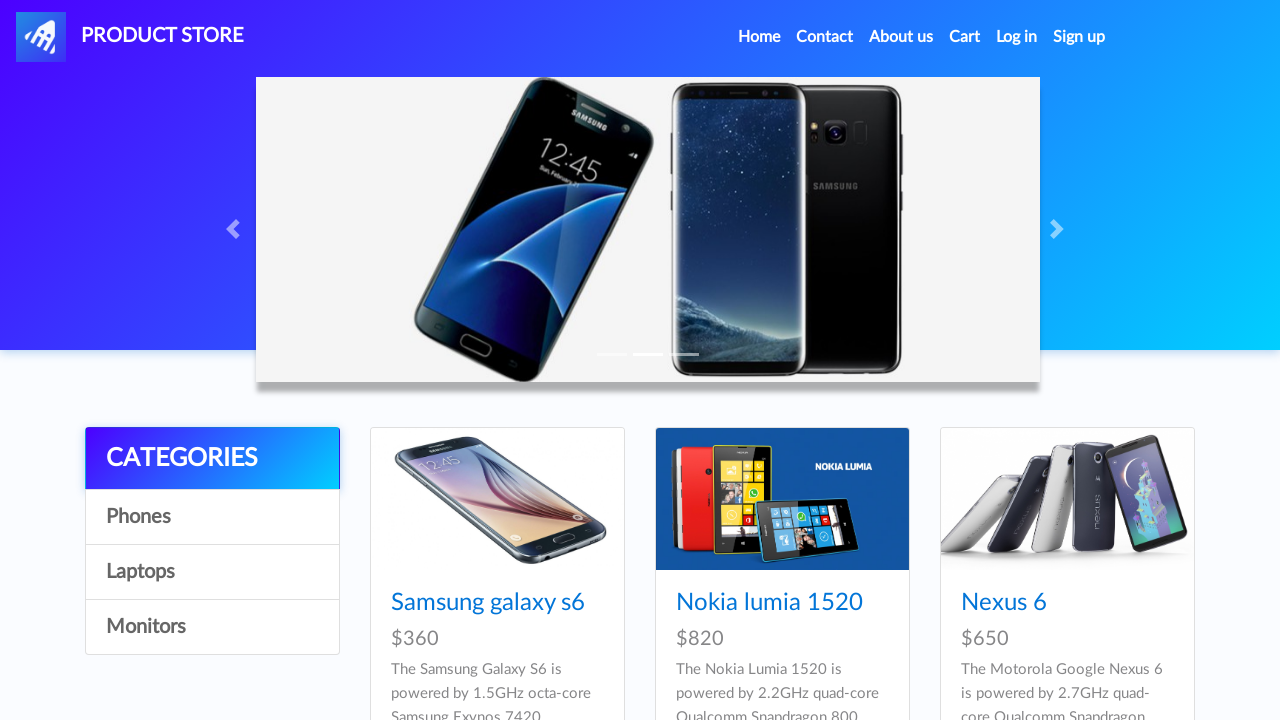

Verified product title contains non-empty text: 'Sony vaio i5'
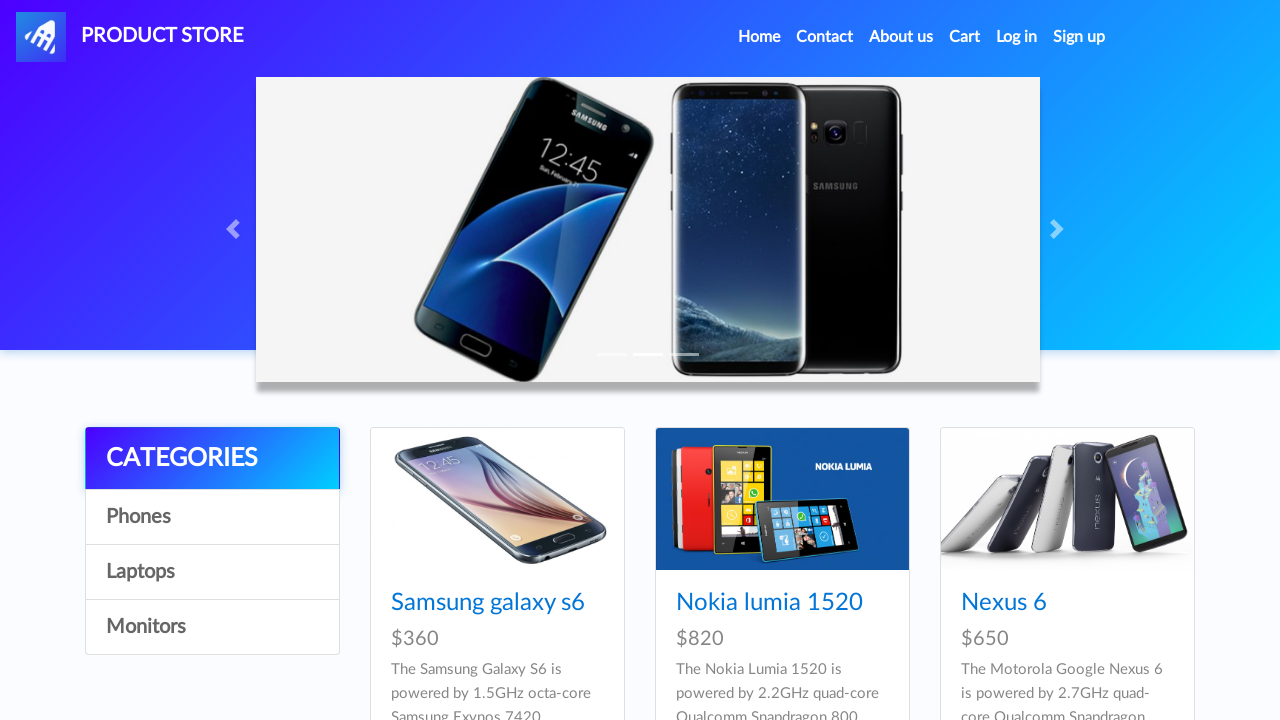

Verified product title is visible
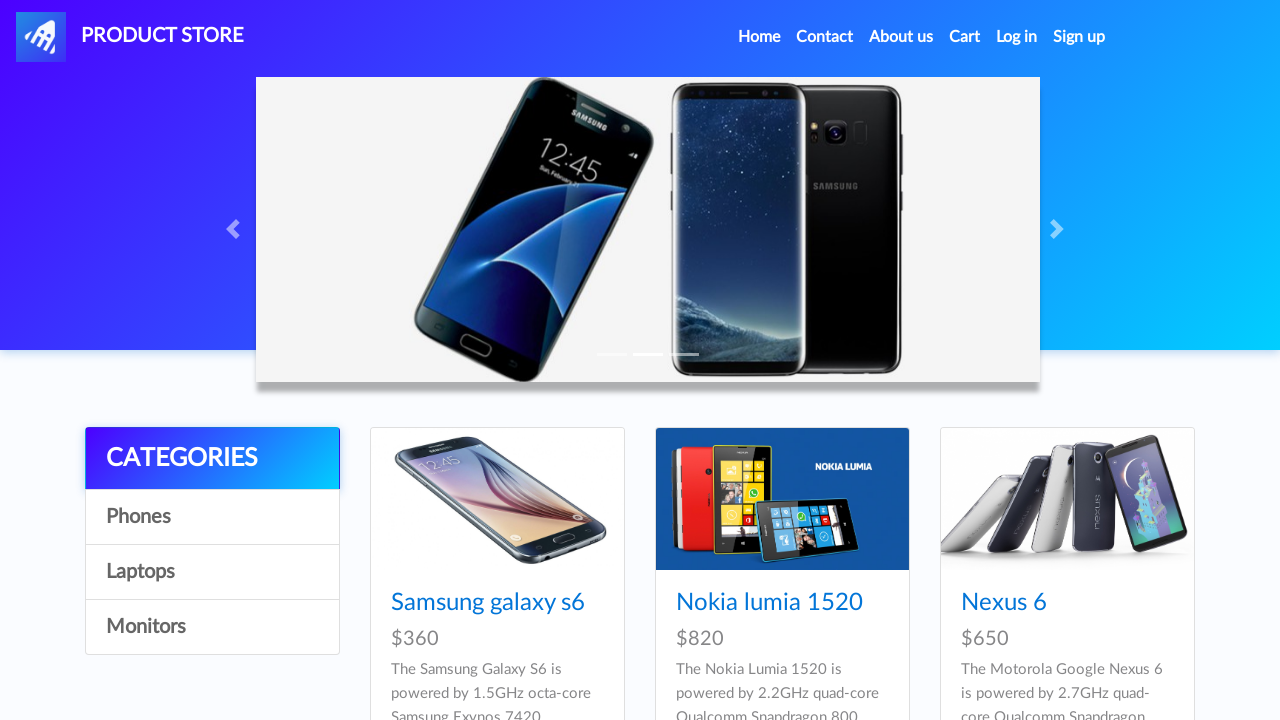

Verified product title contains non-empty text: 'Sony vaio i7'
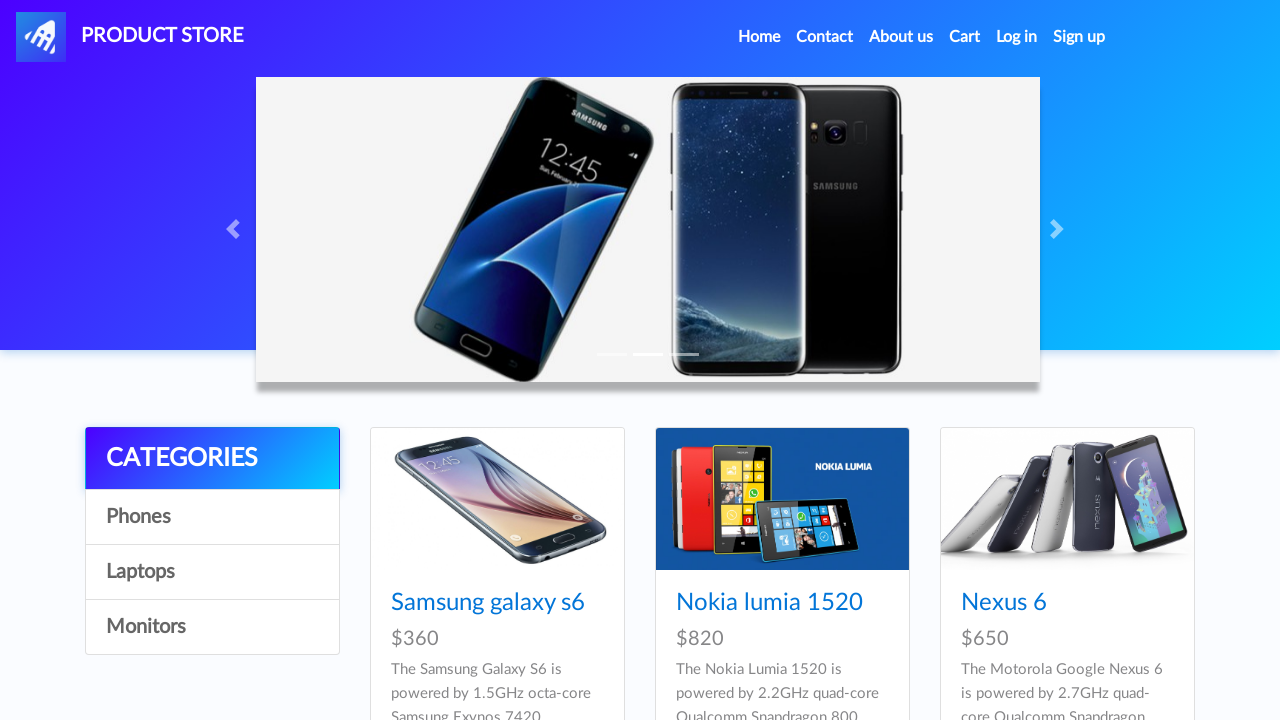

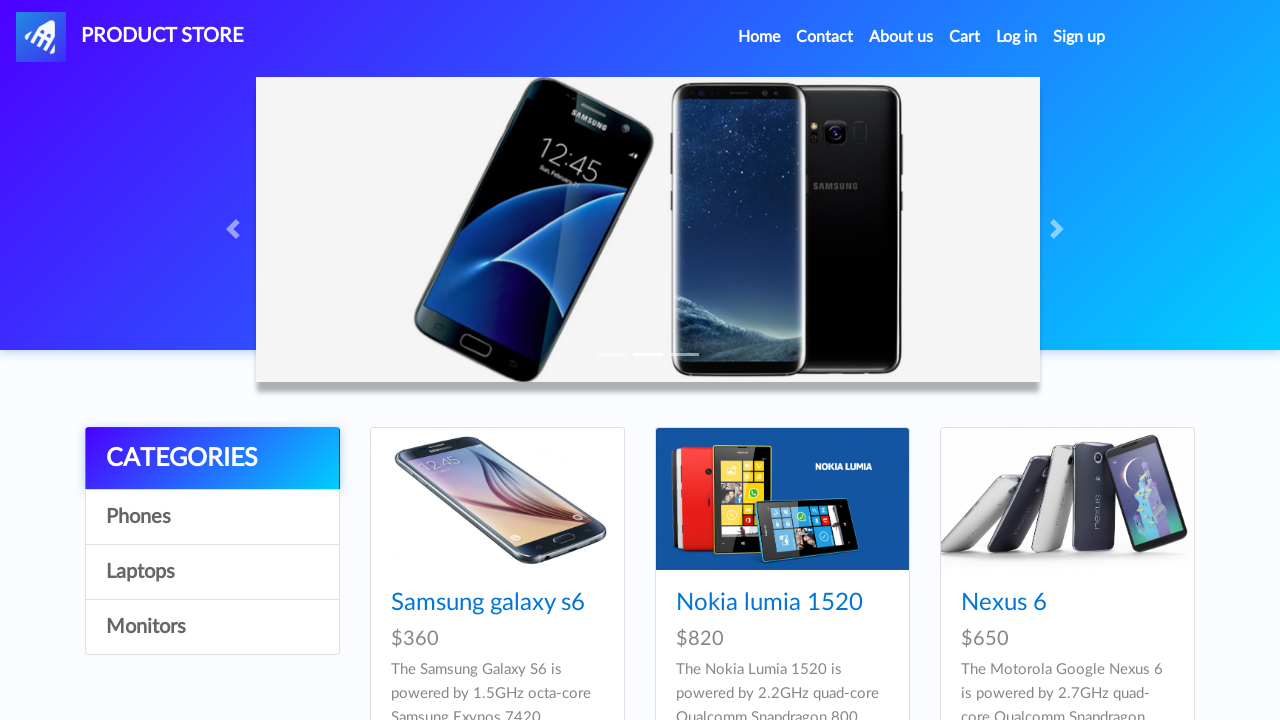